Navigates to Testim API documentation page and attempts to locate a text box and button element. Note: The selectors appear to be from a different page and may not match elements on this URL.

Starting URL: https://help.testim.io/docs/api-access

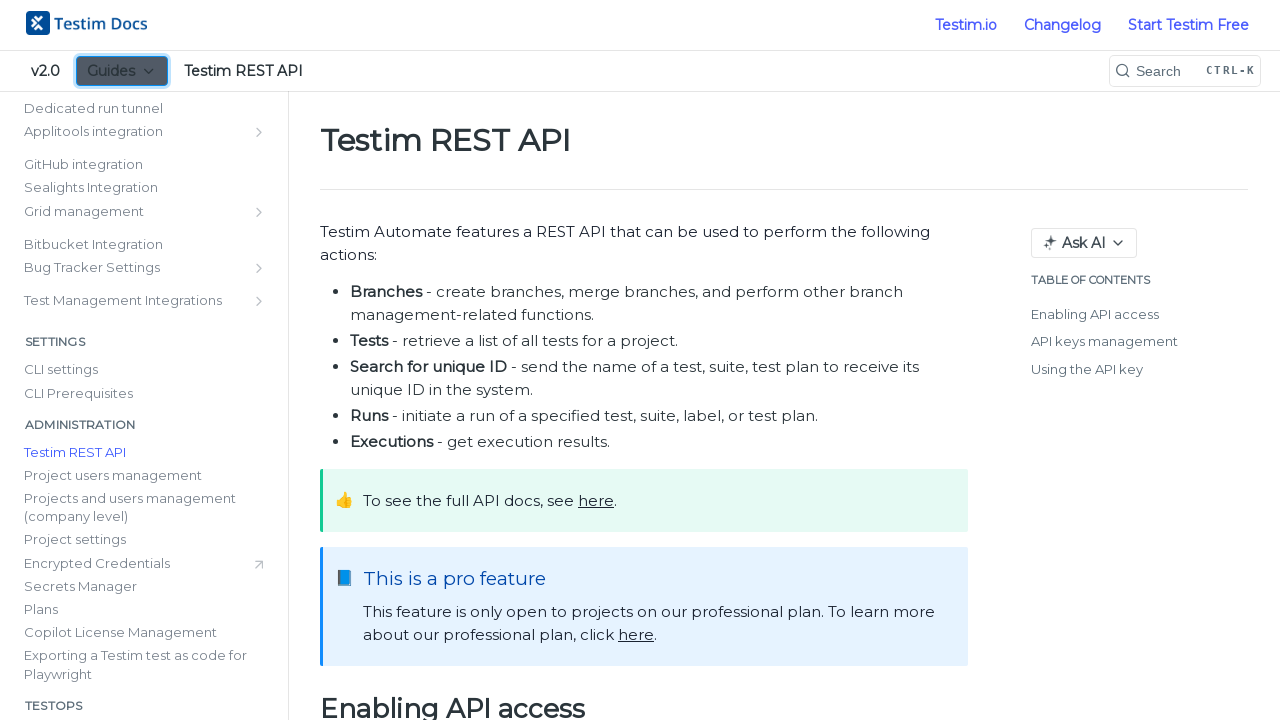

Retrieved page title from Testim API documentation
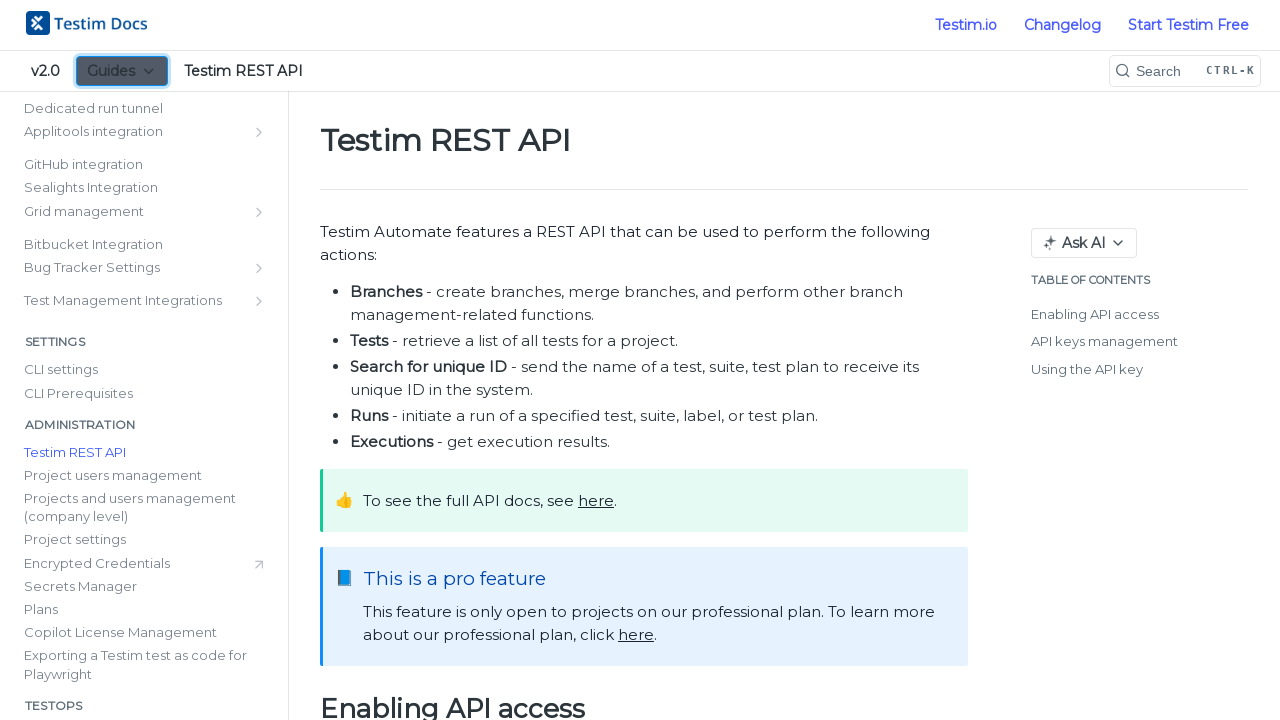

Located text box element with name 'my-text'
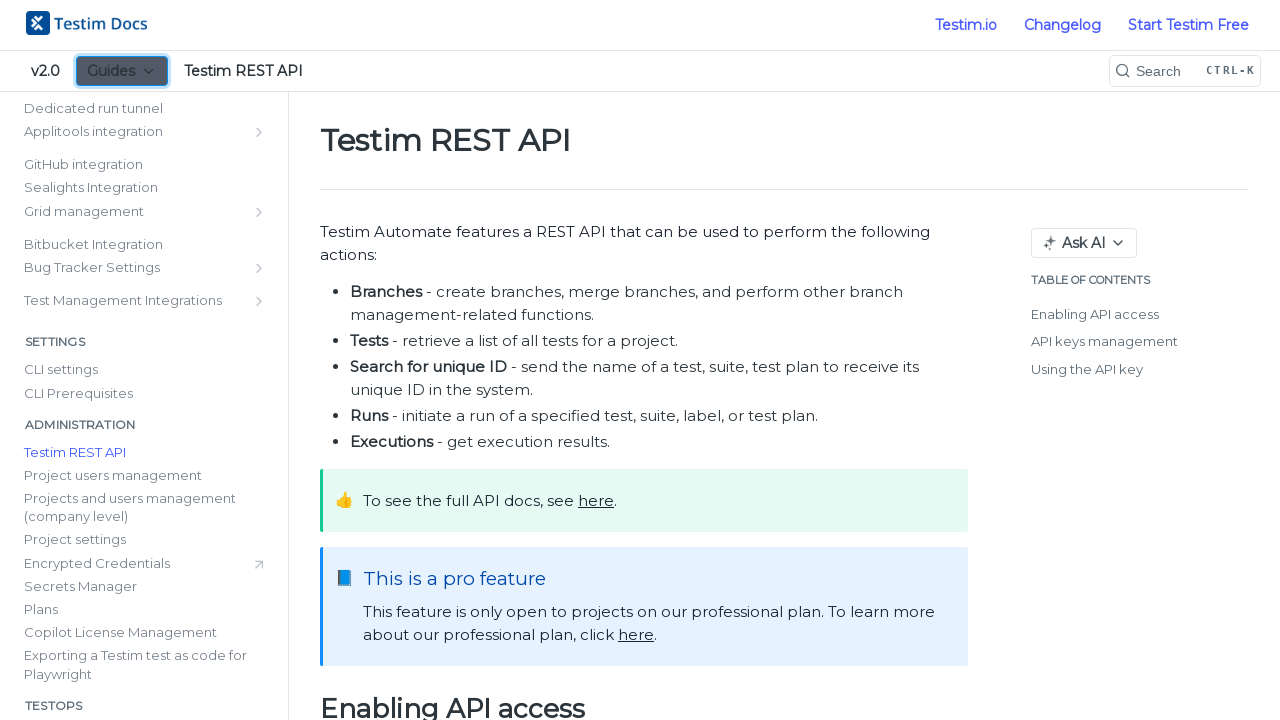

Text box element not found - selector may not match this page
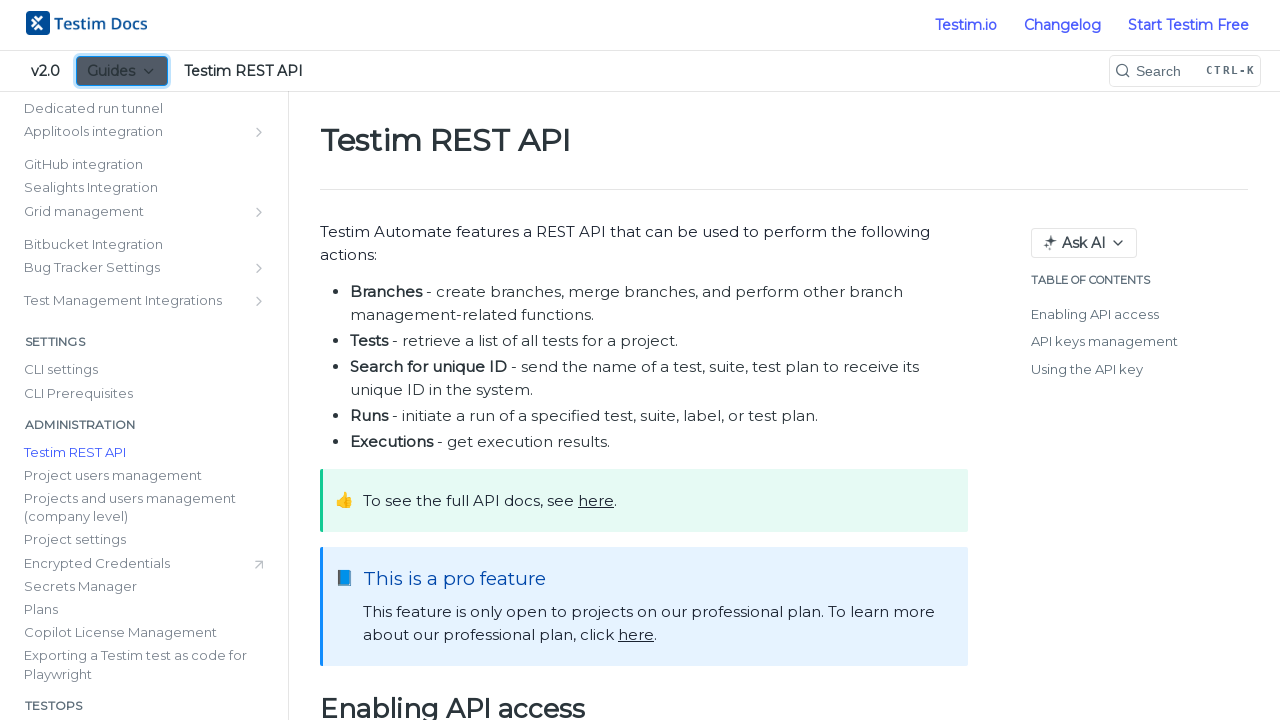

Located first button element on page
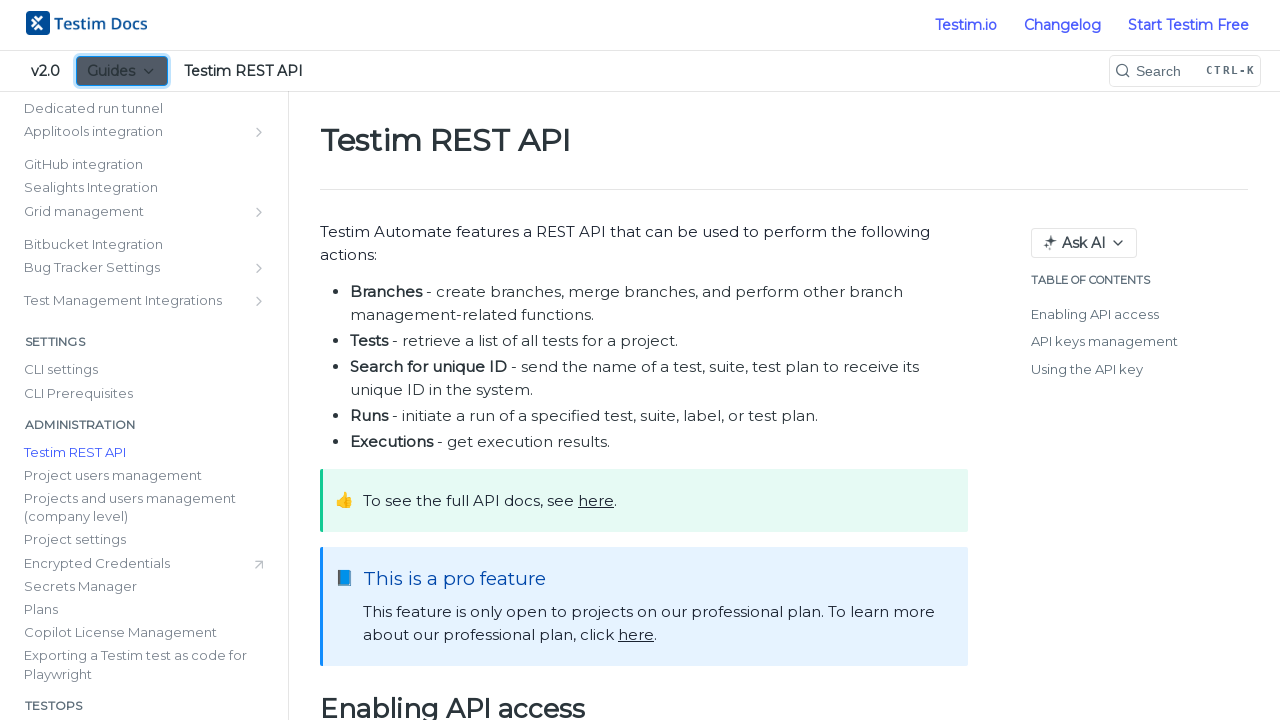

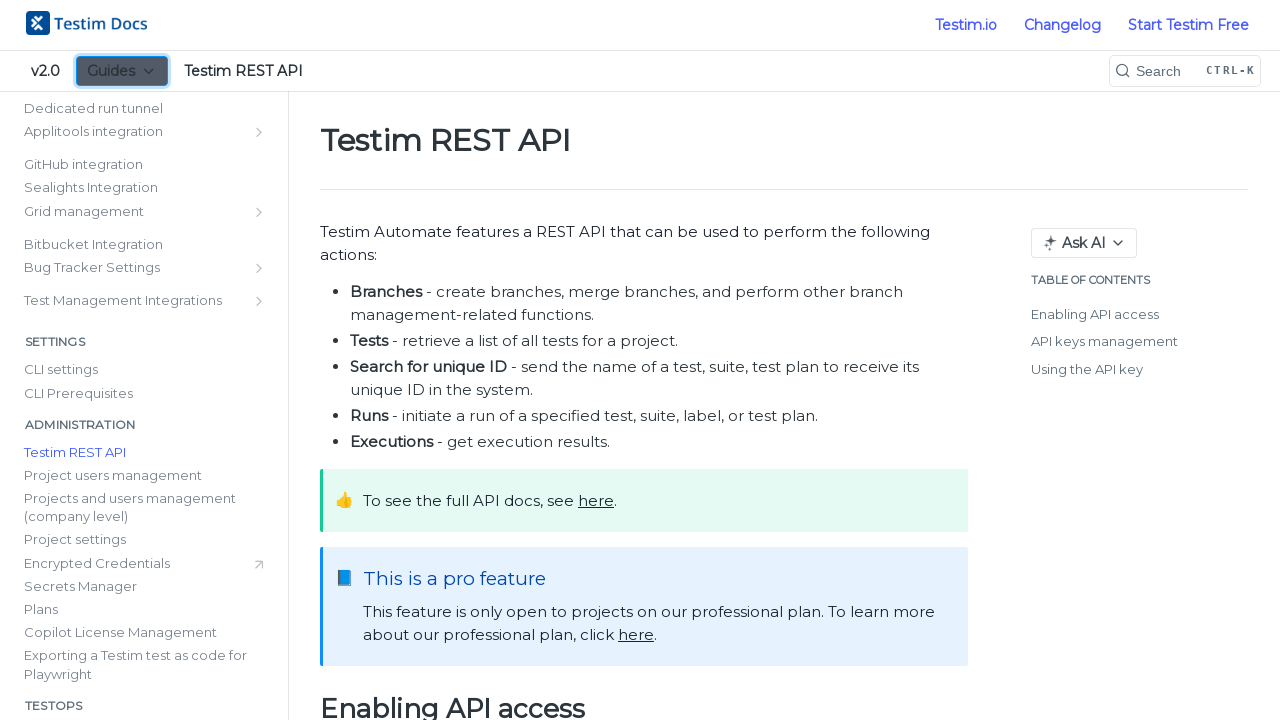